Tests browser navigation functionality by navigating to different pages, using back/forward buttons, and refreshing the page on mycontactform.com website.

Starting URL: https://www.mycontactform.com/

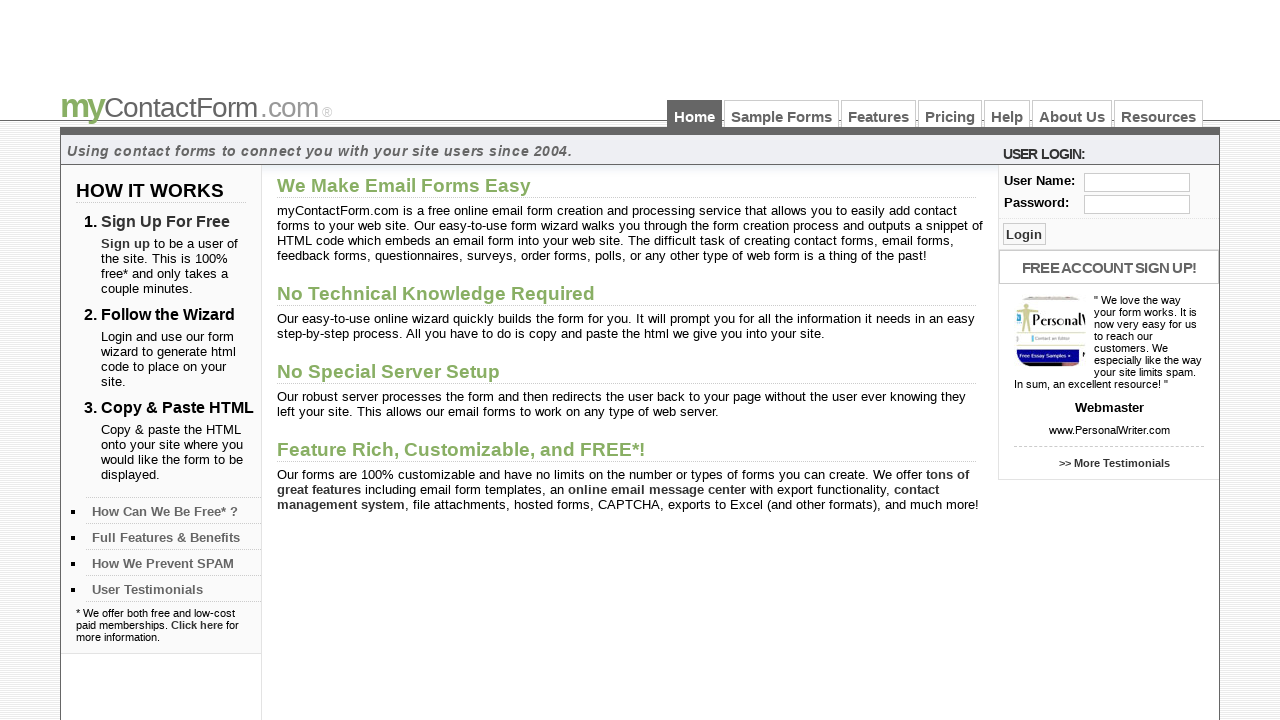

Navigated to samples page
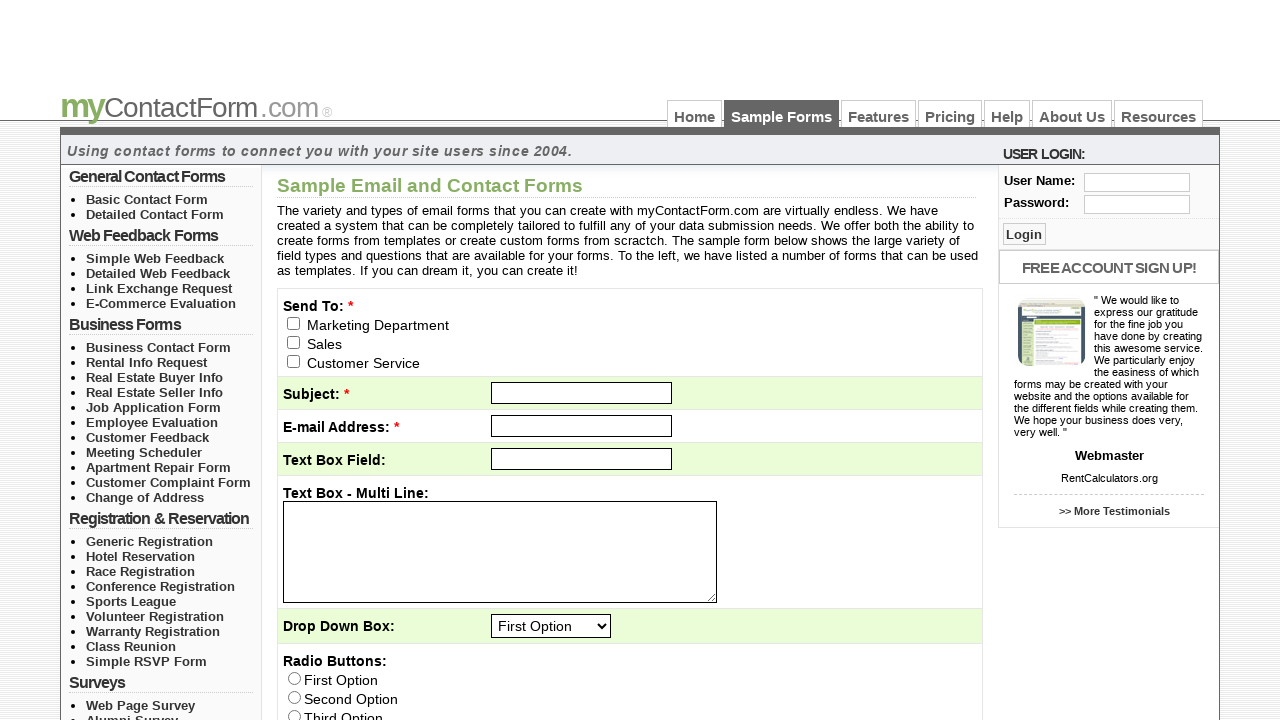

Navigated to features page
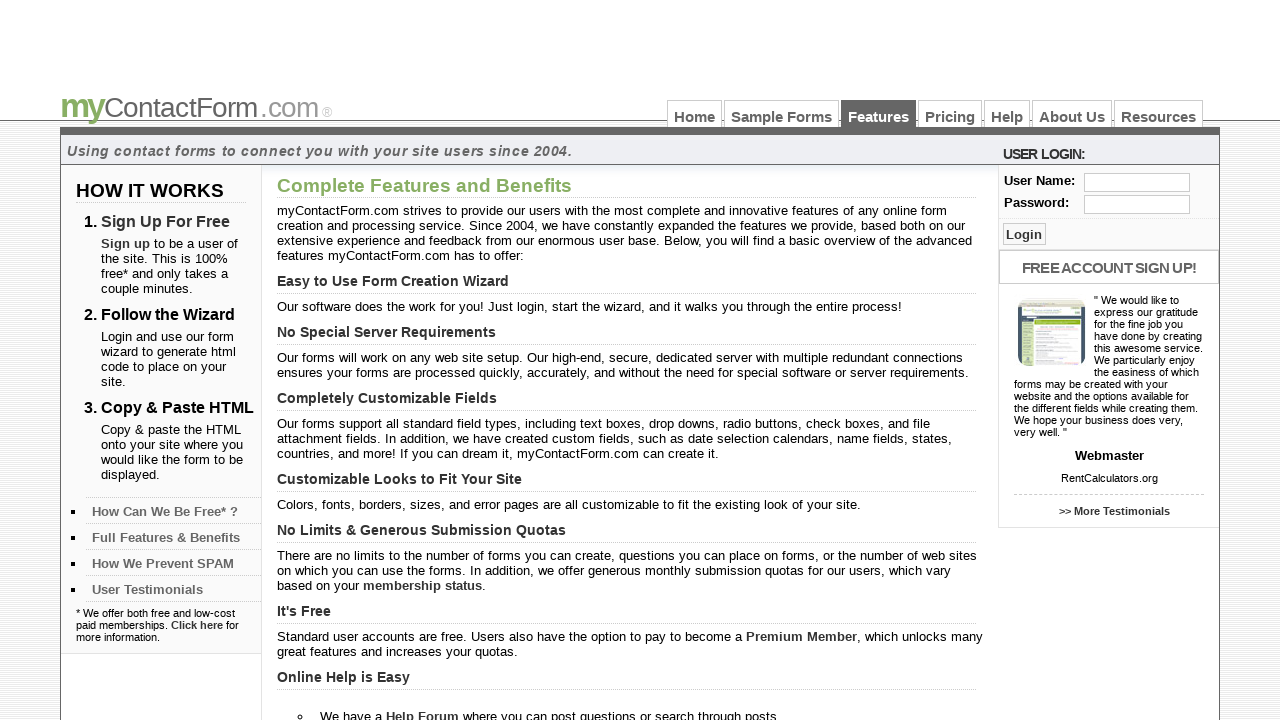

Features page fully loaded
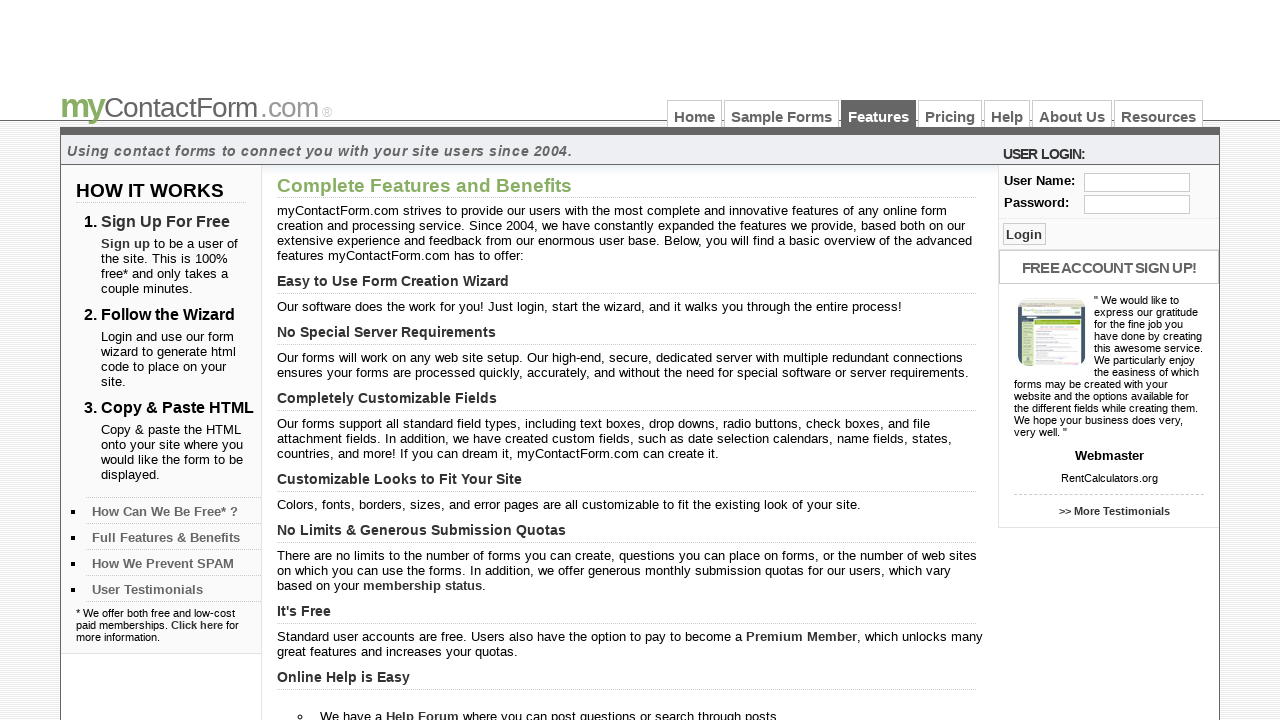

Clicked back button to return to samples page
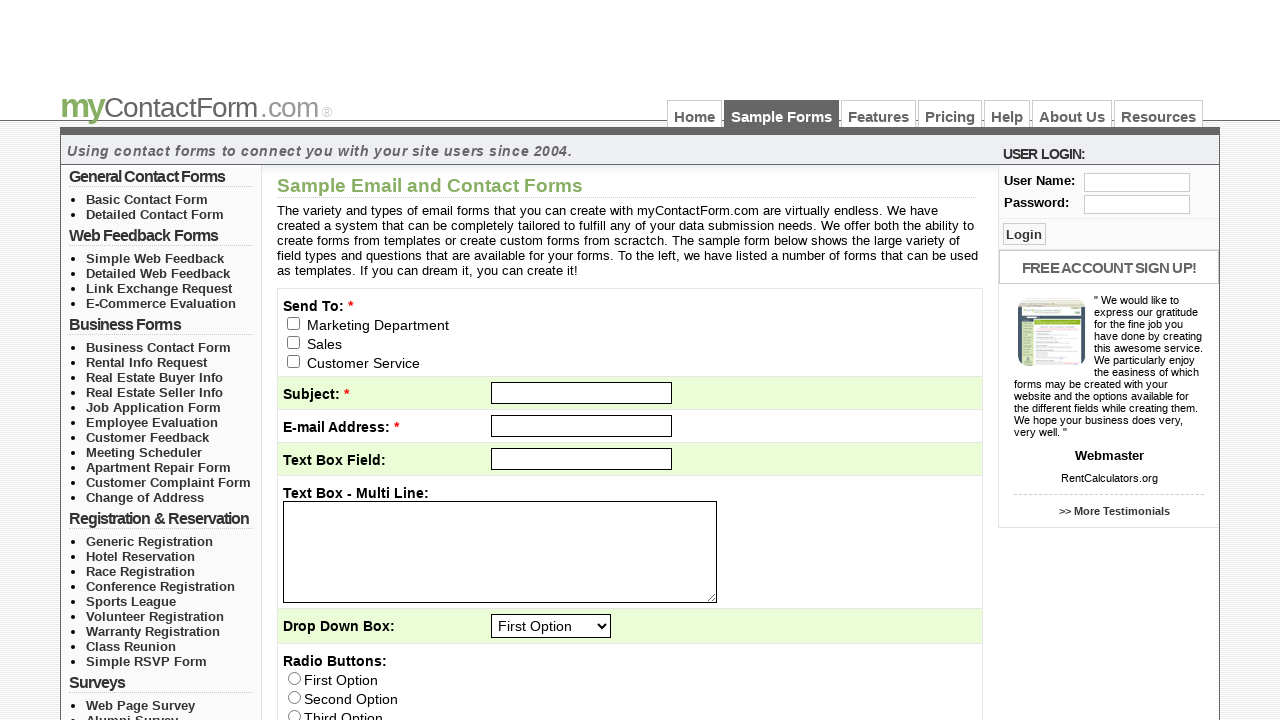

Samples page fully loaded after back navigation
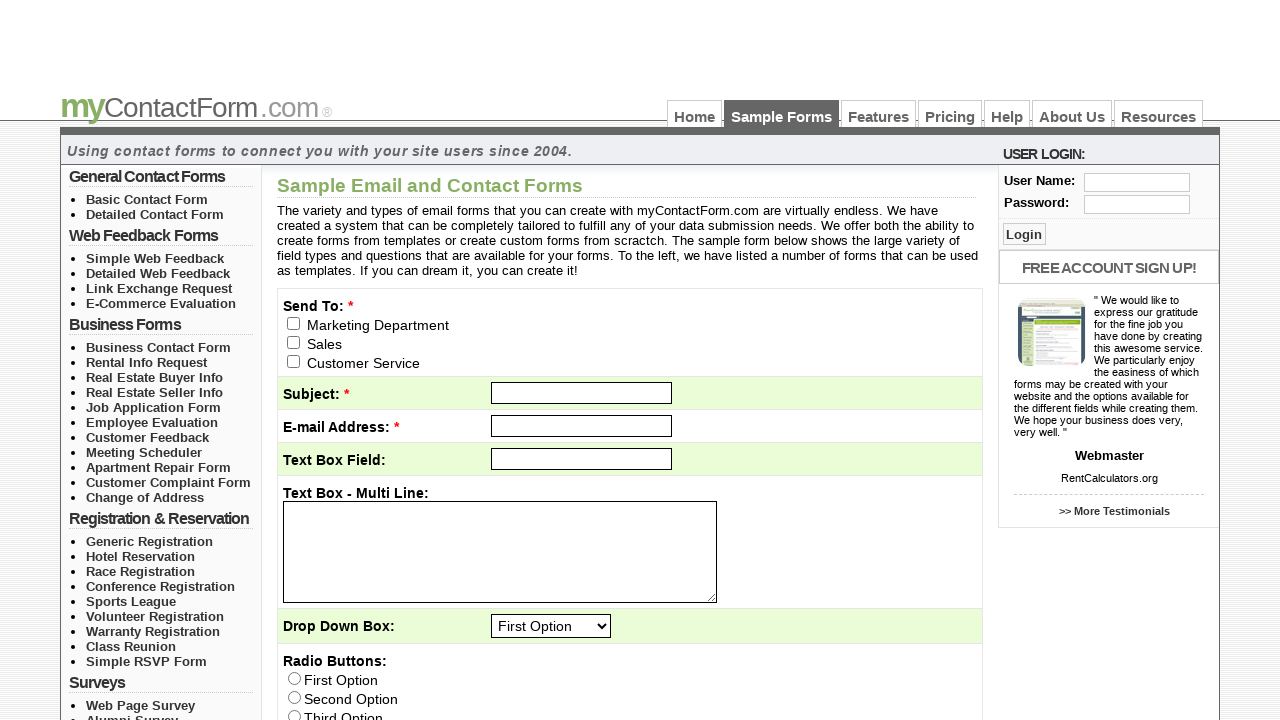

Clicked forward button to return to features page
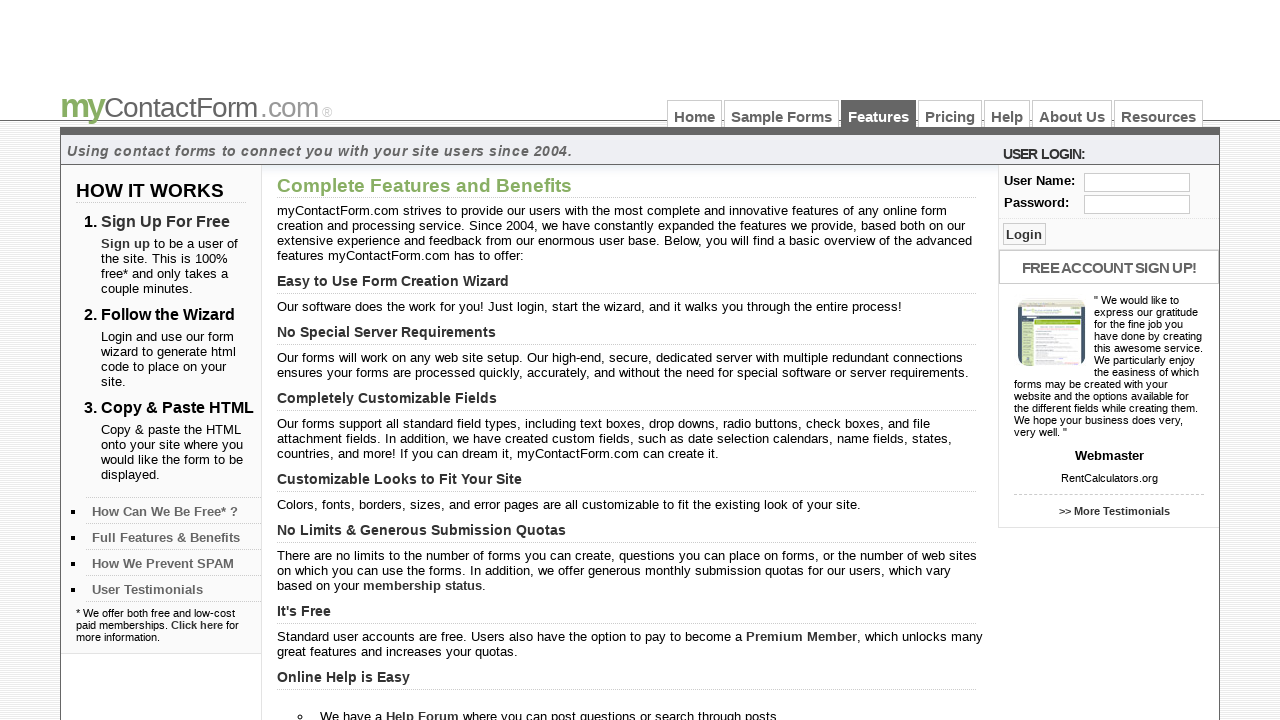

Features page fully loaded after forward navigation
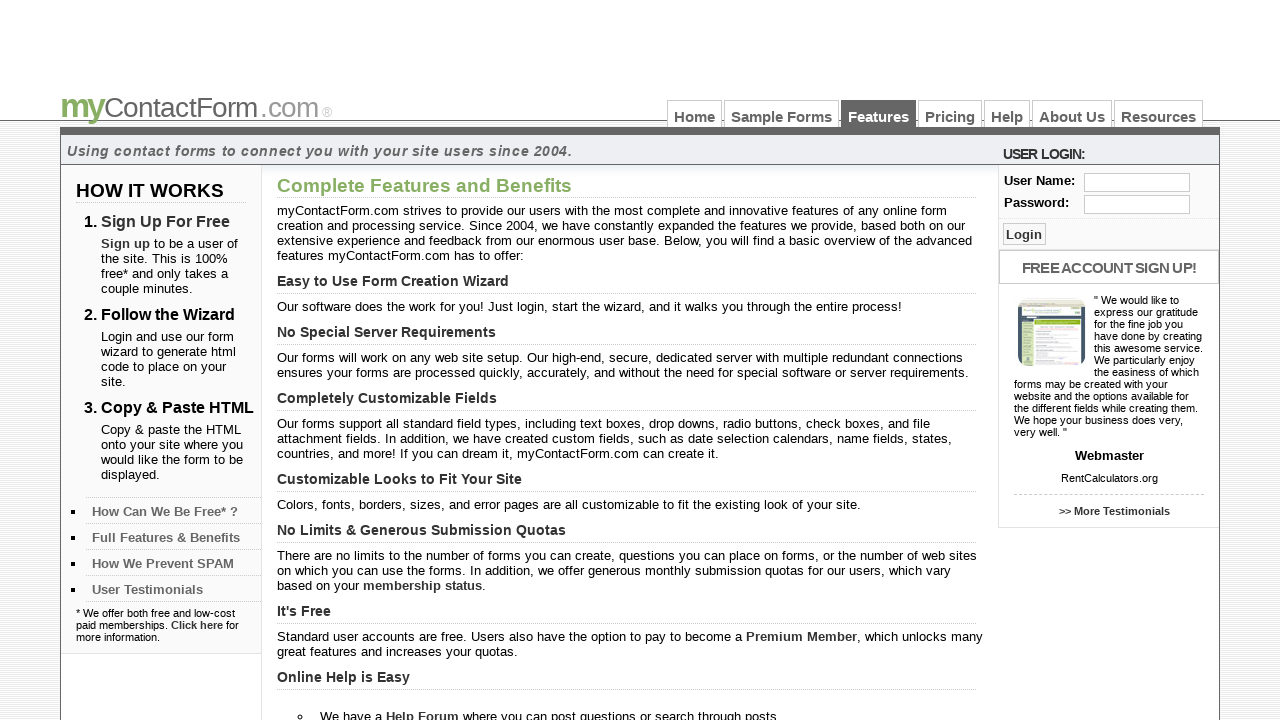

Refreshed the features page
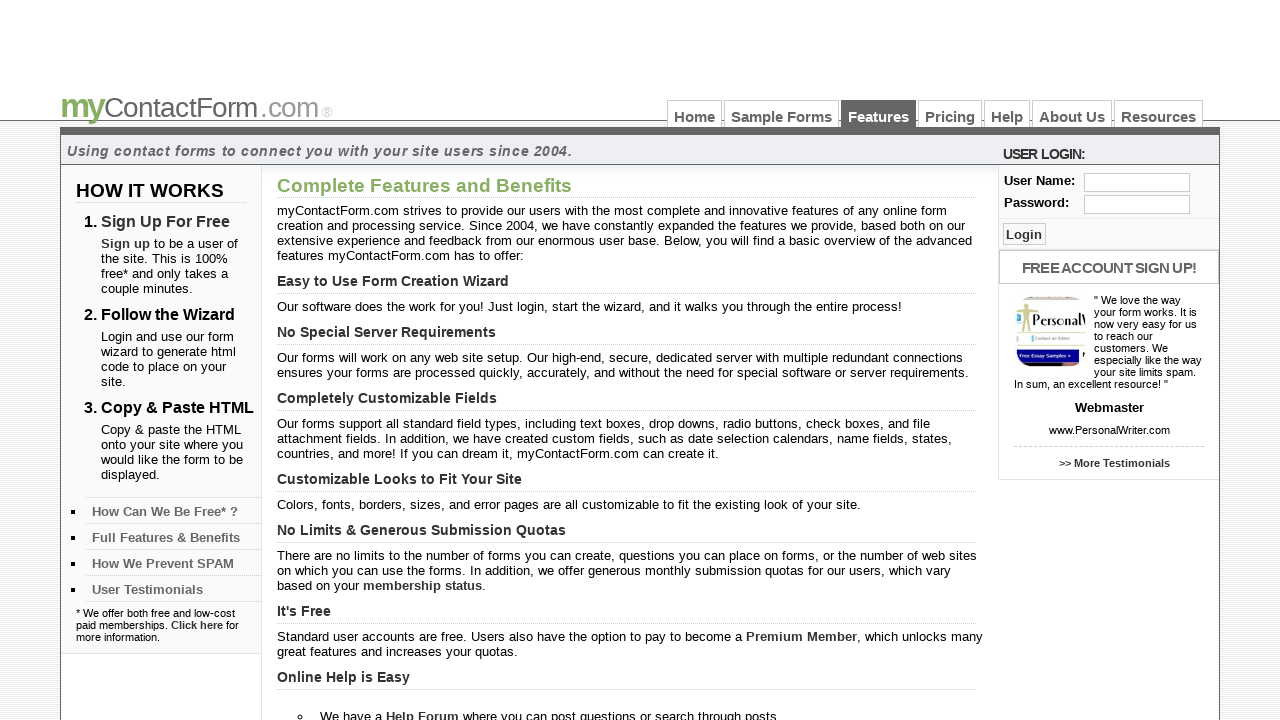

Features page fully loaded after refresh
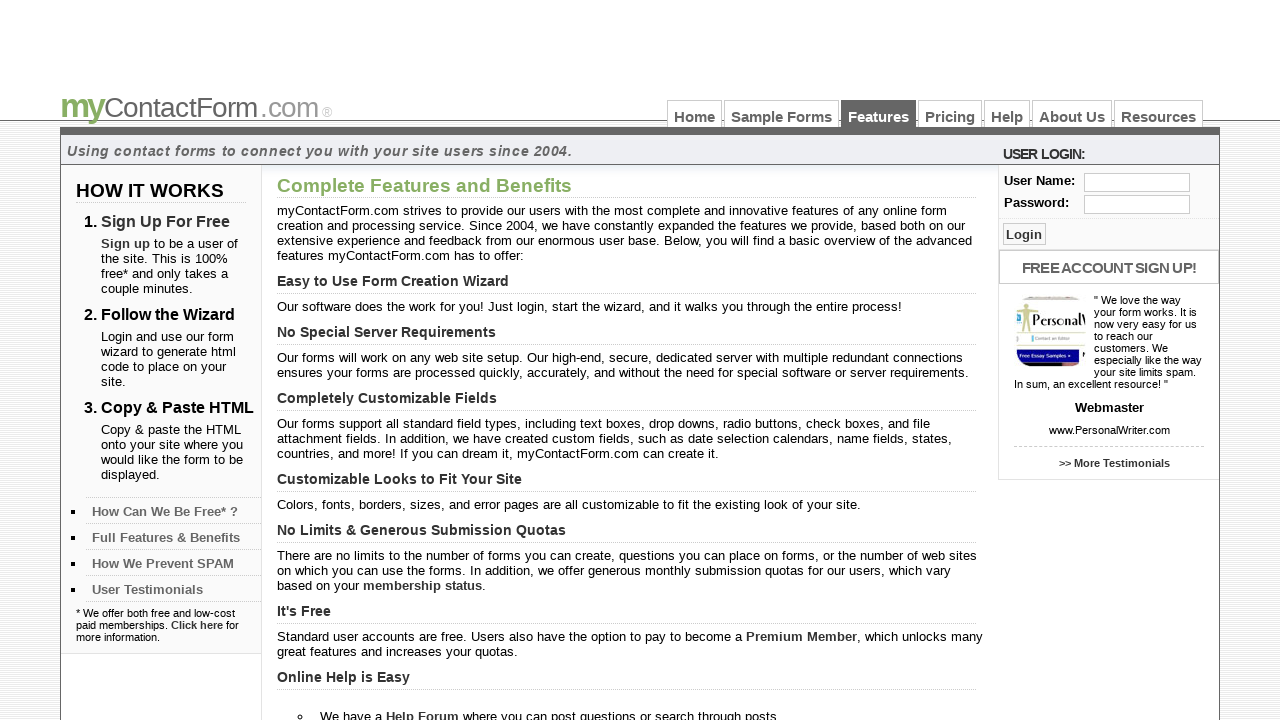

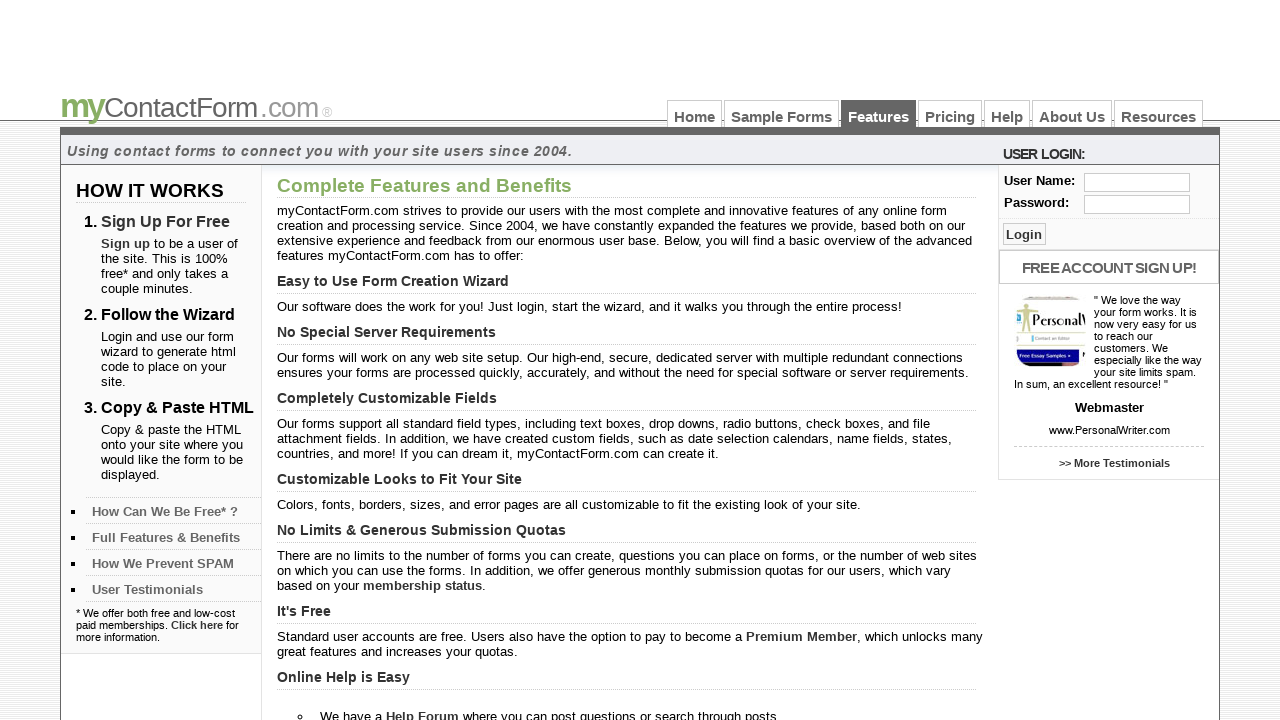